Navigates to an inputs page, clicks on a home navigation link, and verifies the page title changes to "Practice"

Starting URL: https://practice.cydeo.com/inputs

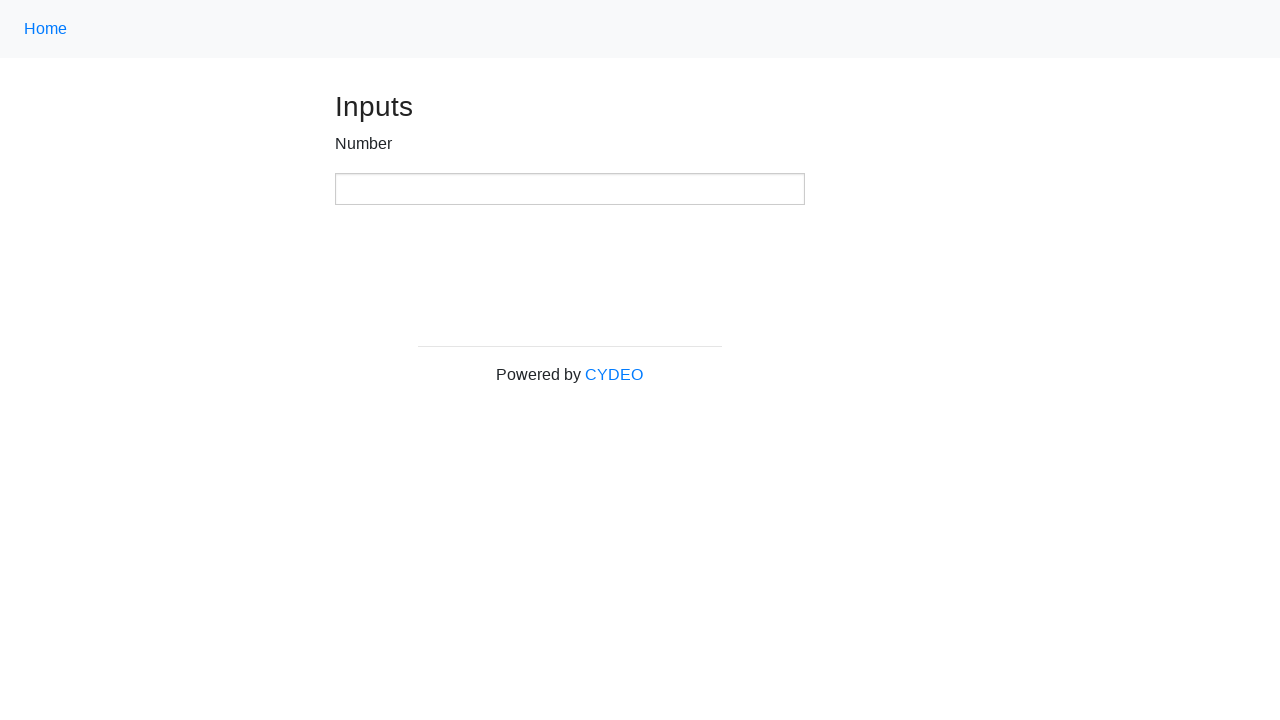

Navigated to inputs page
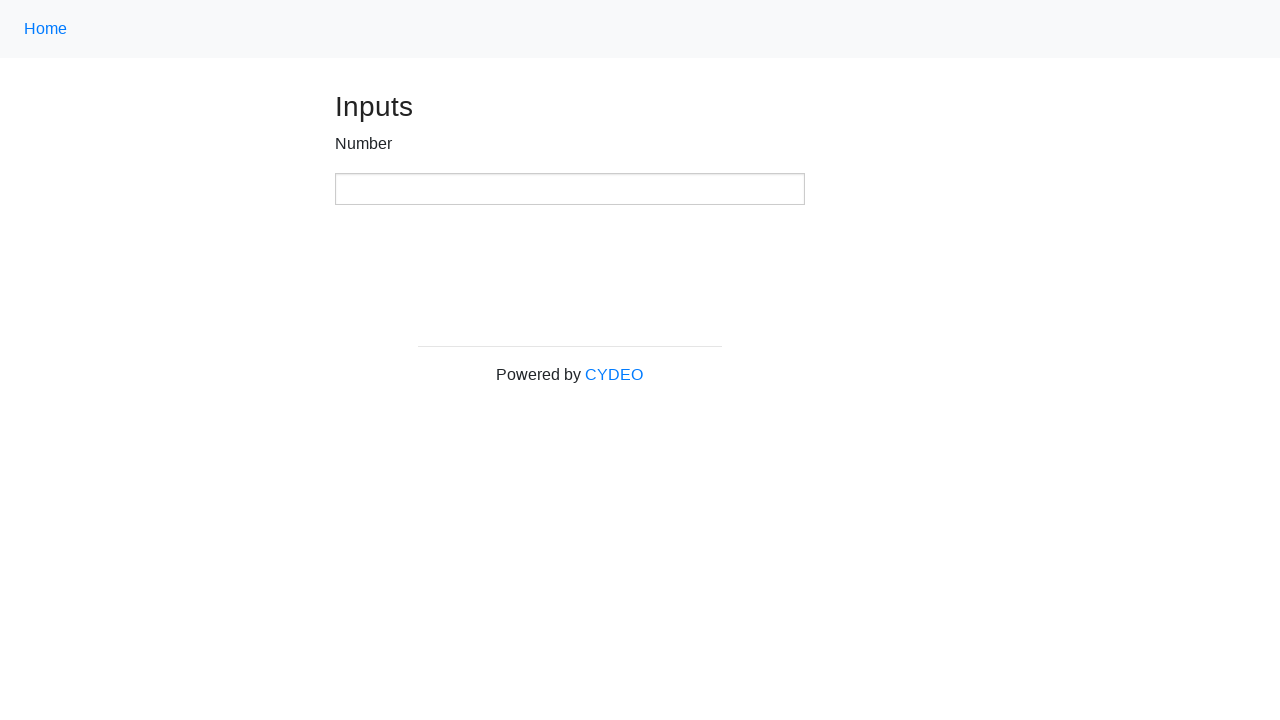

Clicked on home navigation link at (46, 29) on .nav-link
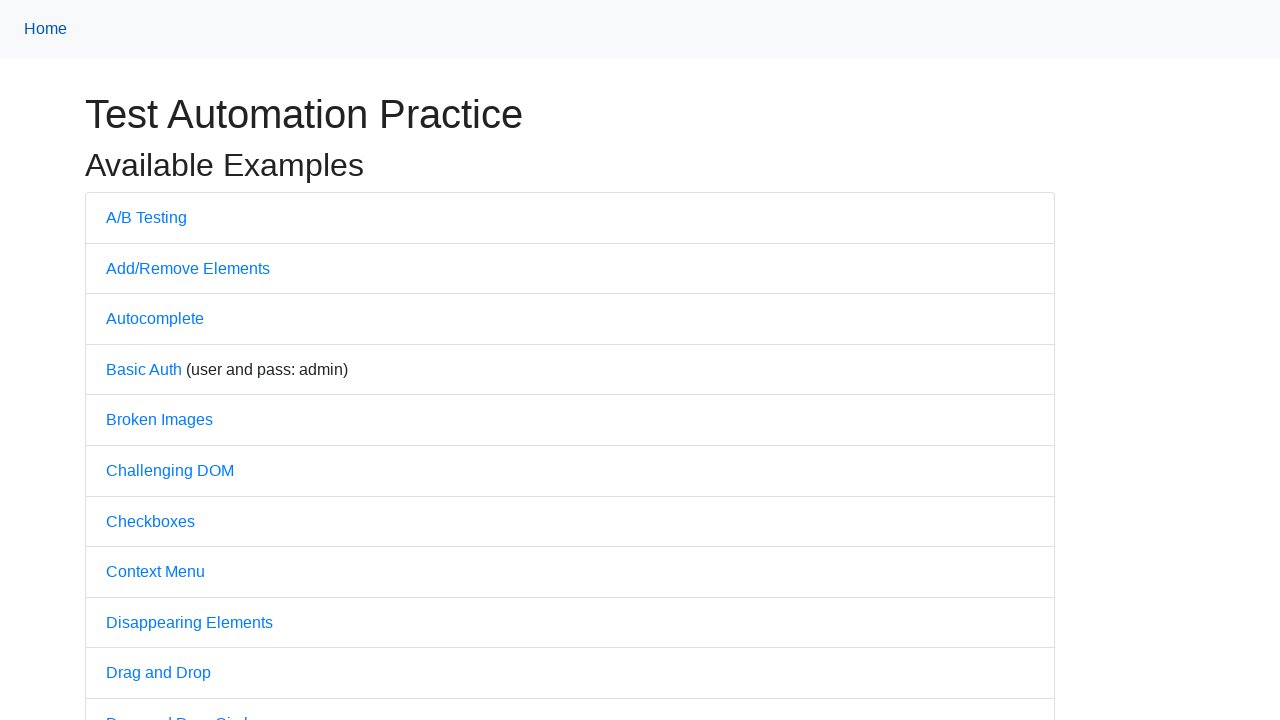

Page load state completed
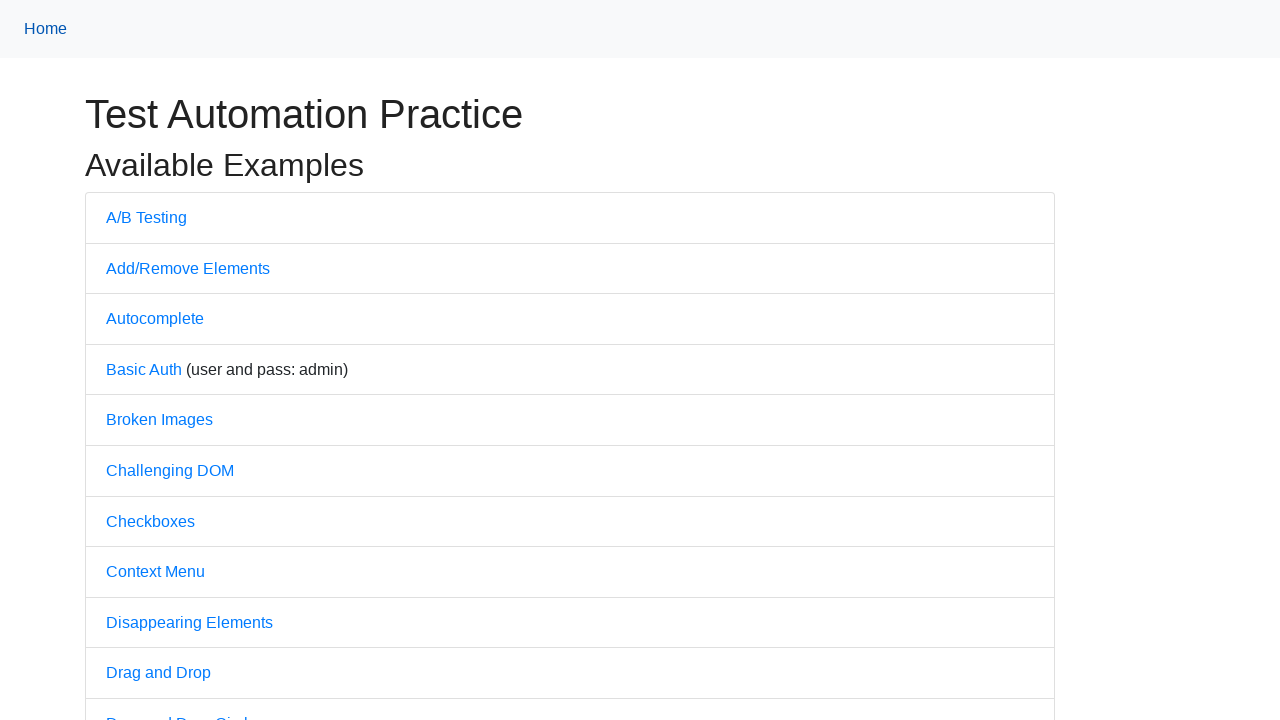

Verified page title is 'Practice'
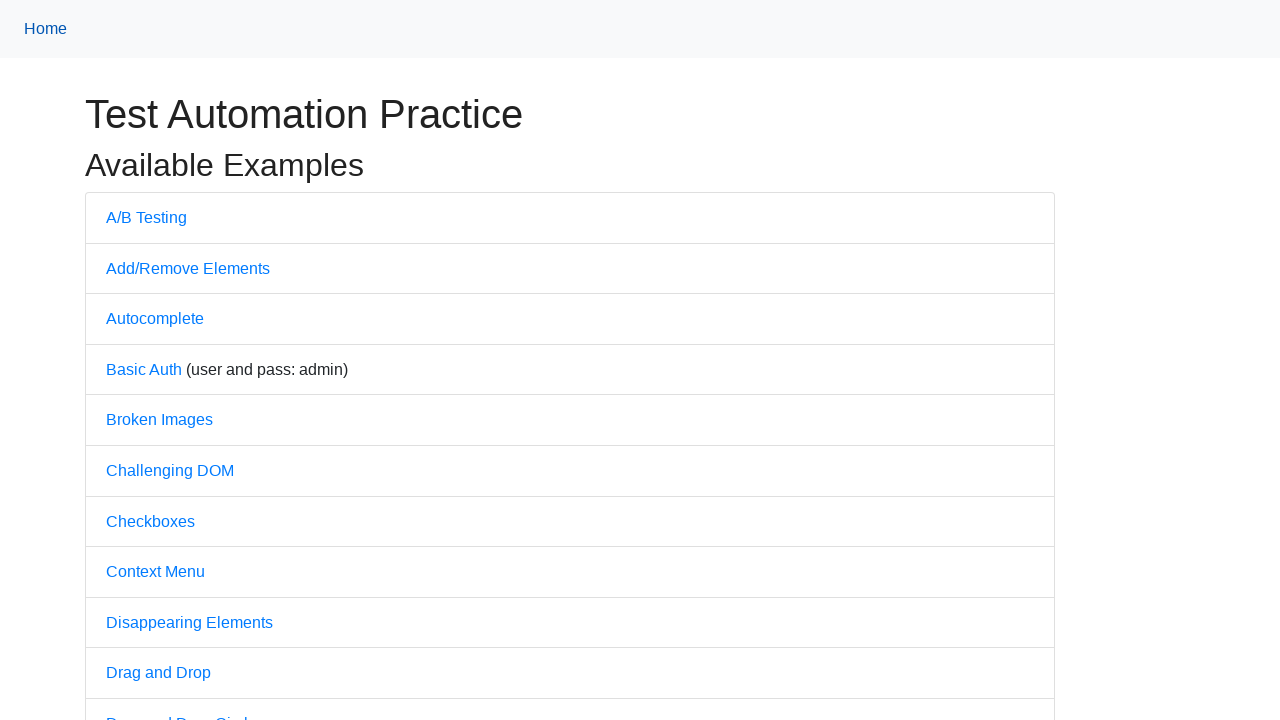

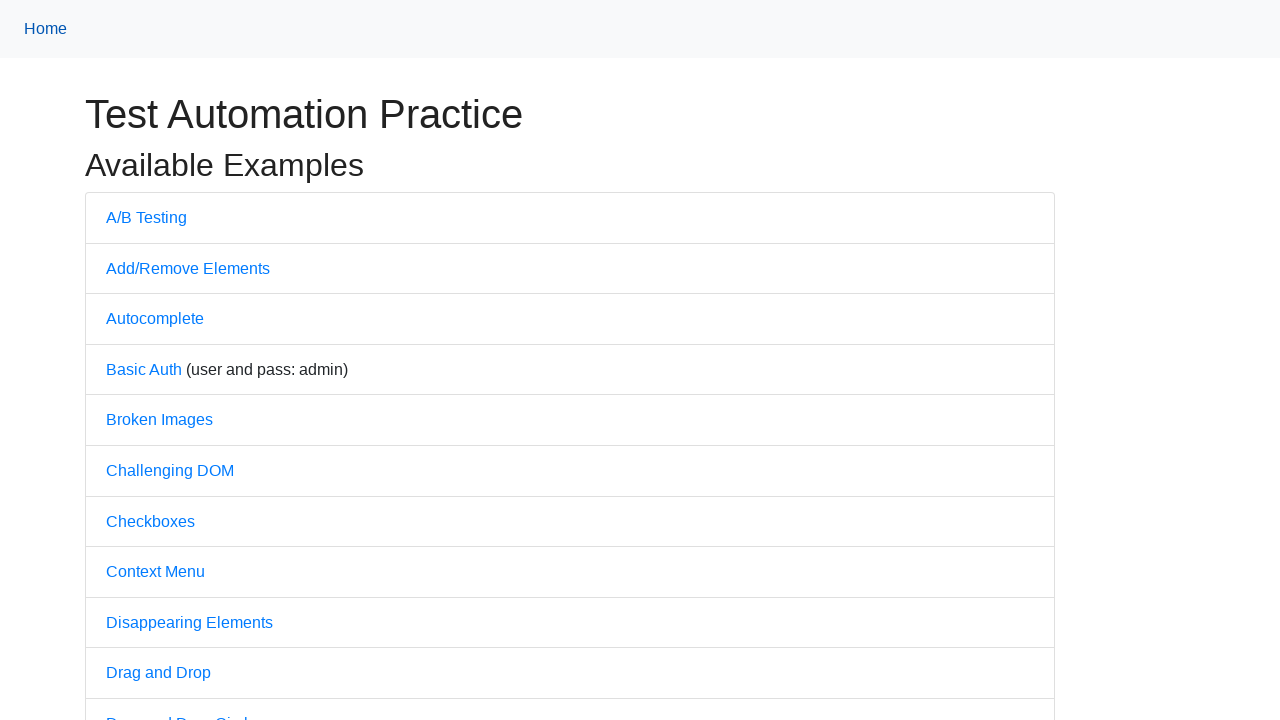